Tests search functionality on tabletka.by by entering a medicine name "Валидол" and clicking the search button to verify results

Starting URL: https://tabletka.by/

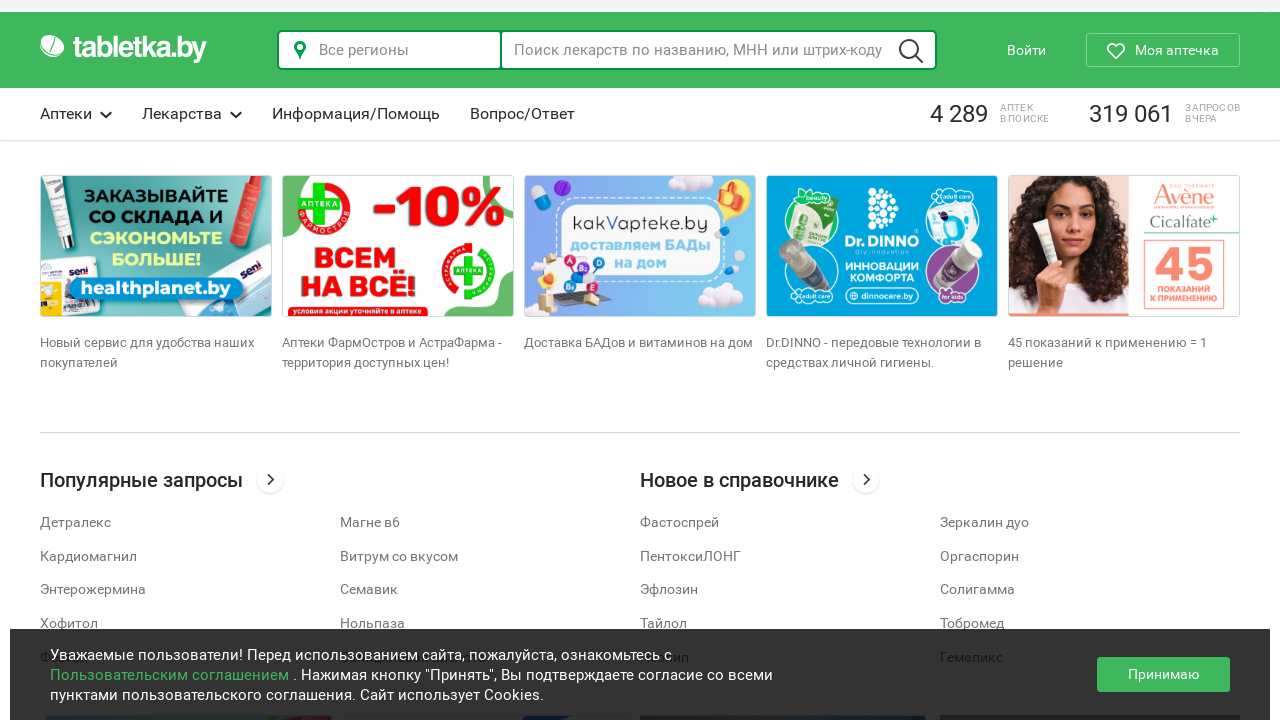

Filled search field with medicine name 'Валидол' on .ls-select-input
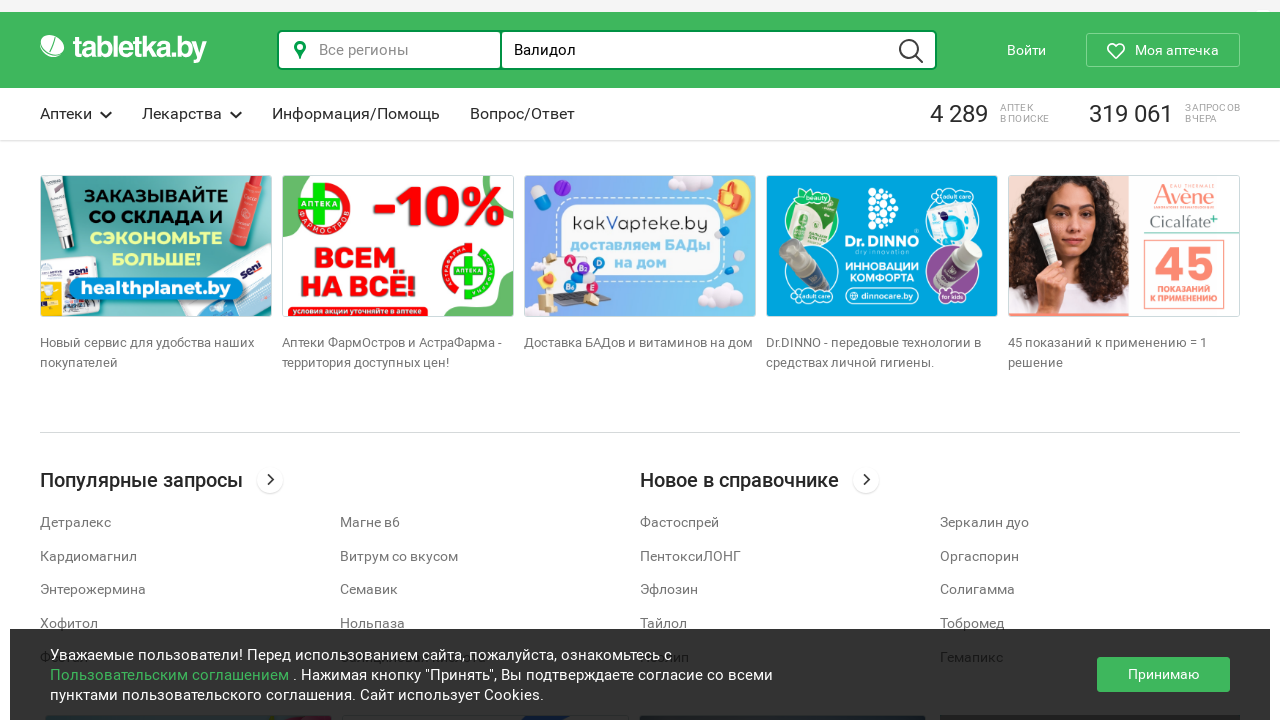

Clicked search button to perform search at (911, 51) on .lupa
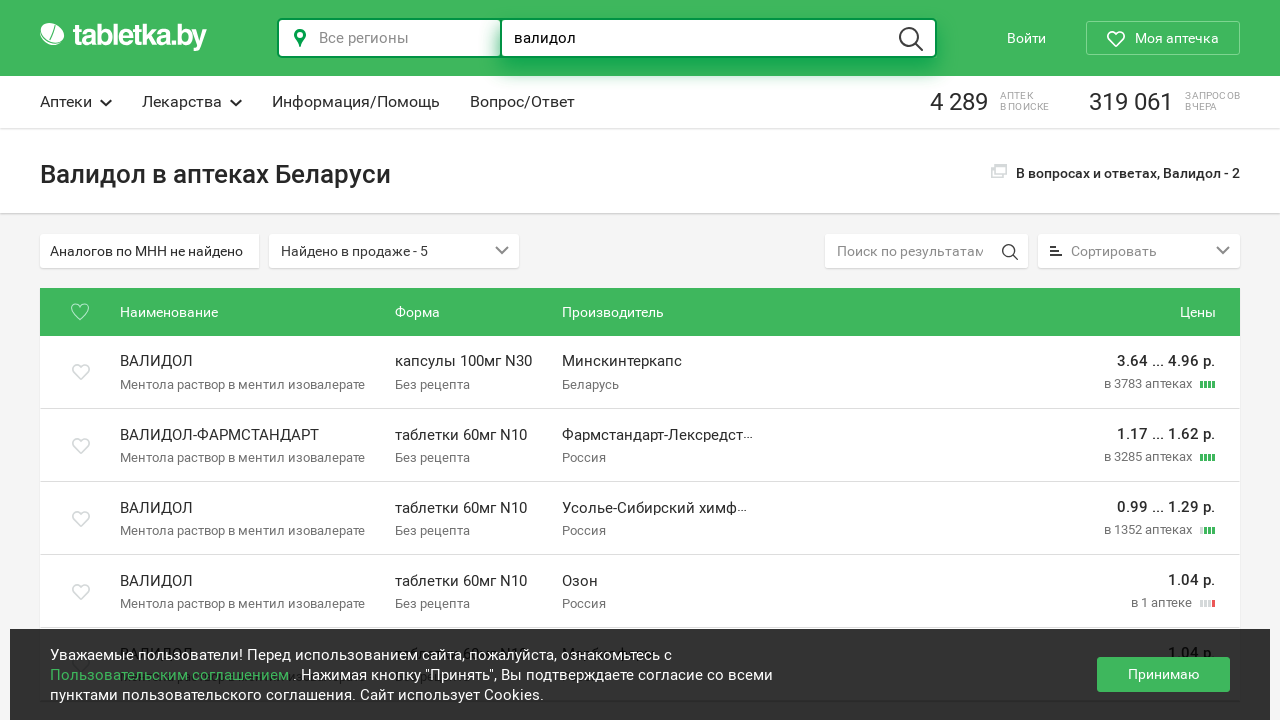

Search results loaded successfully
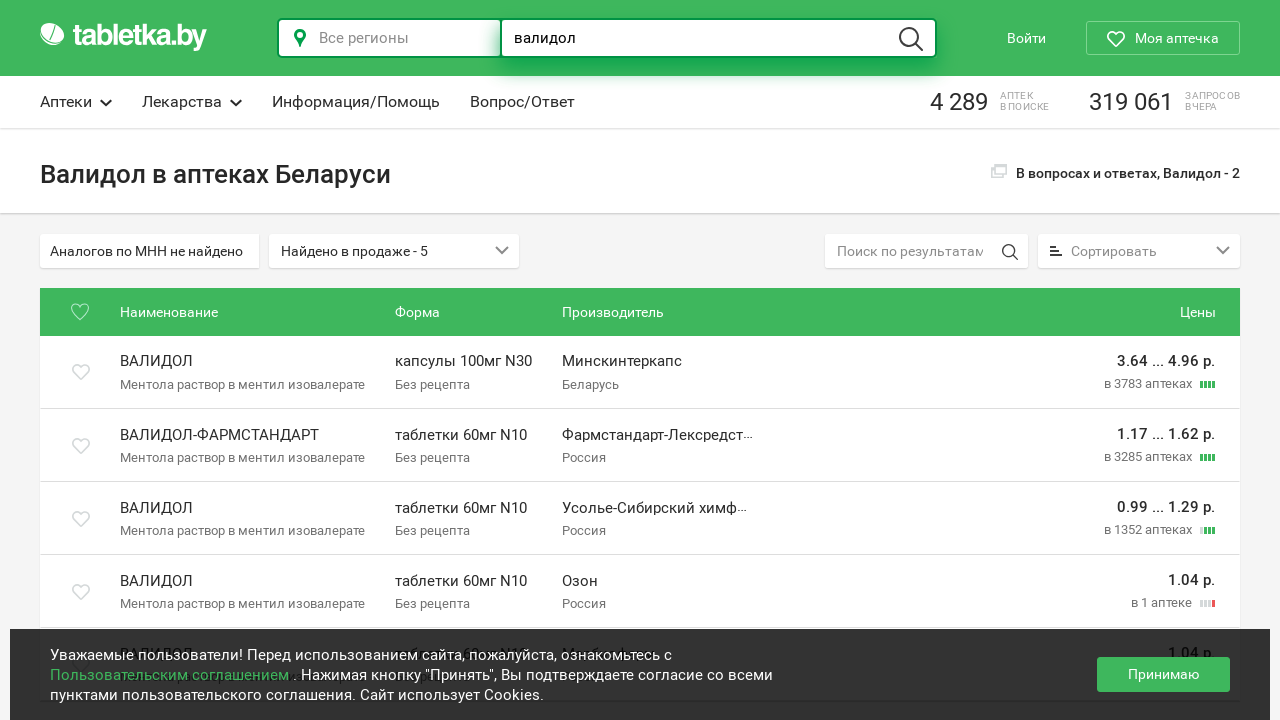

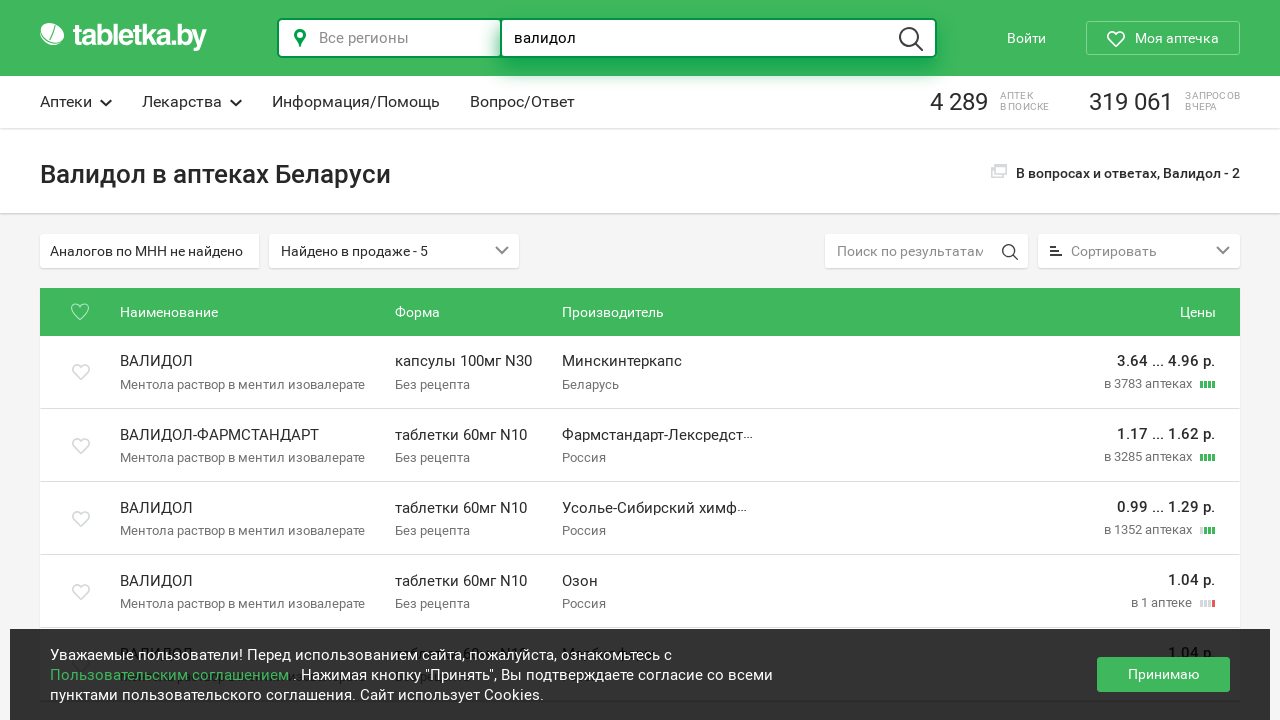